Tests find and next traversal methods by locating links within cart, form within search, and verifying sibling element

Starting URL: https://rahulshettyacademy.com/seleniumPractise/#/

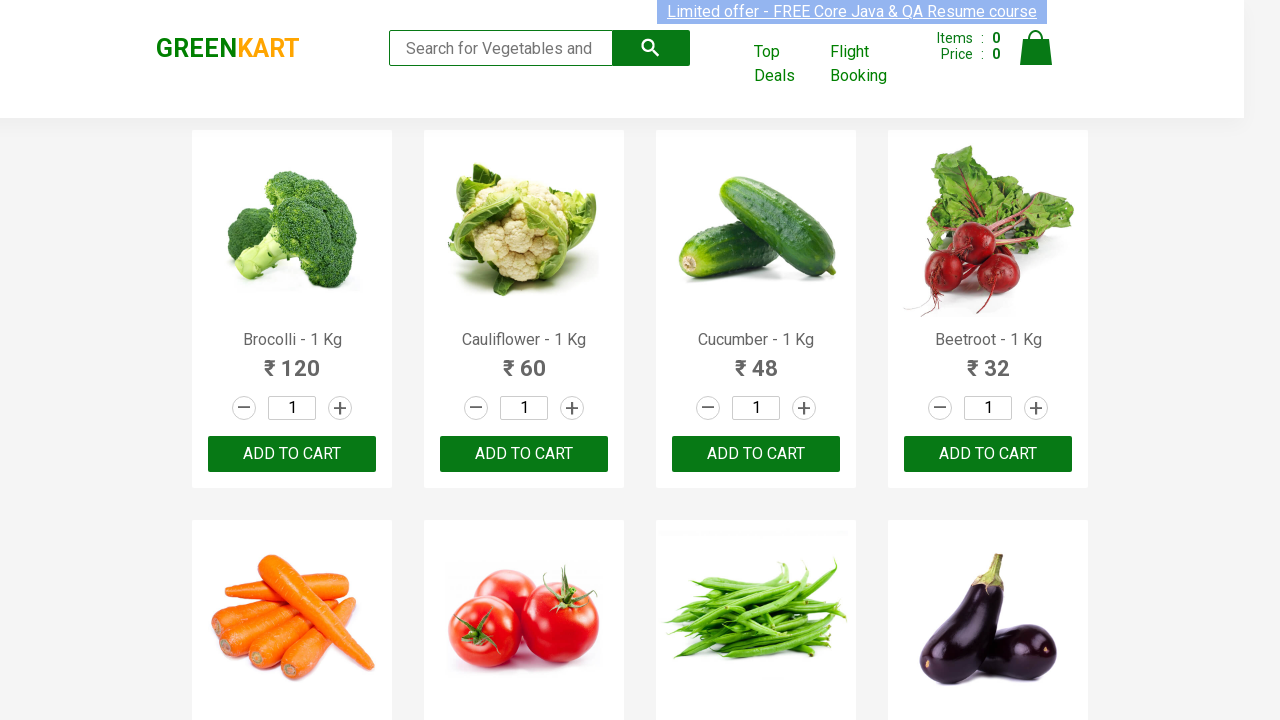

Waited for cart element to load
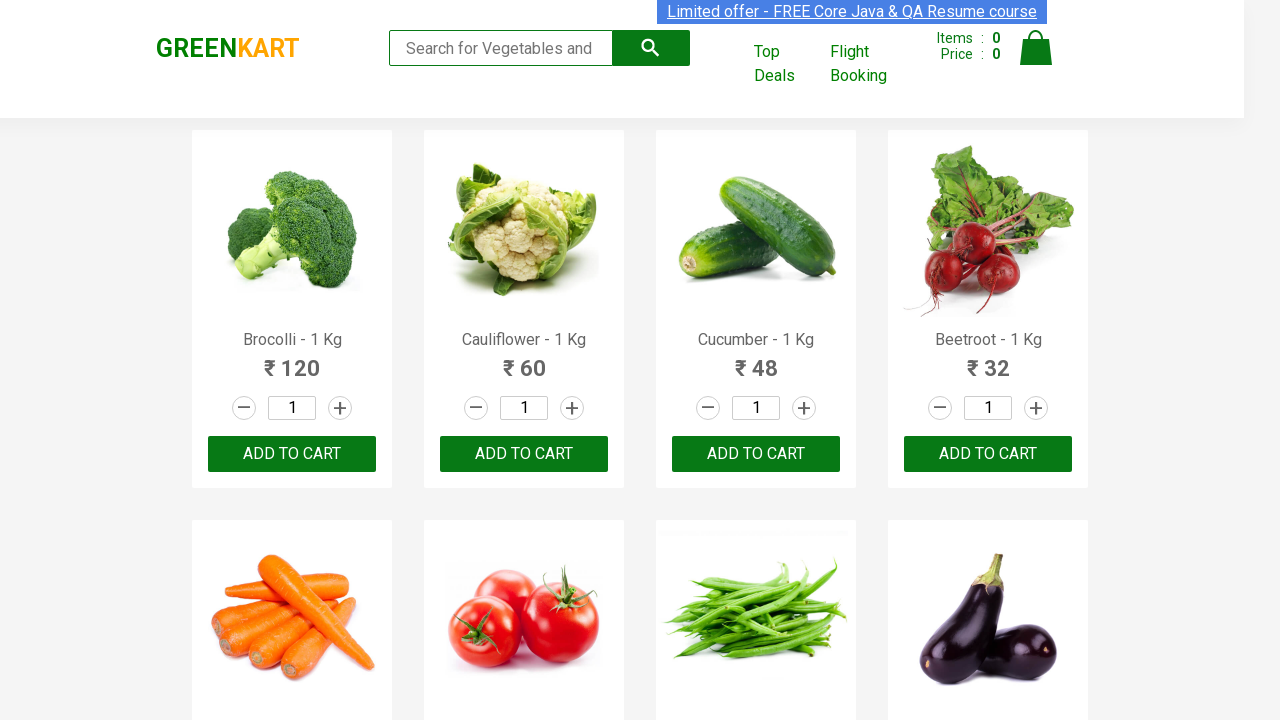

Located all links within cart element
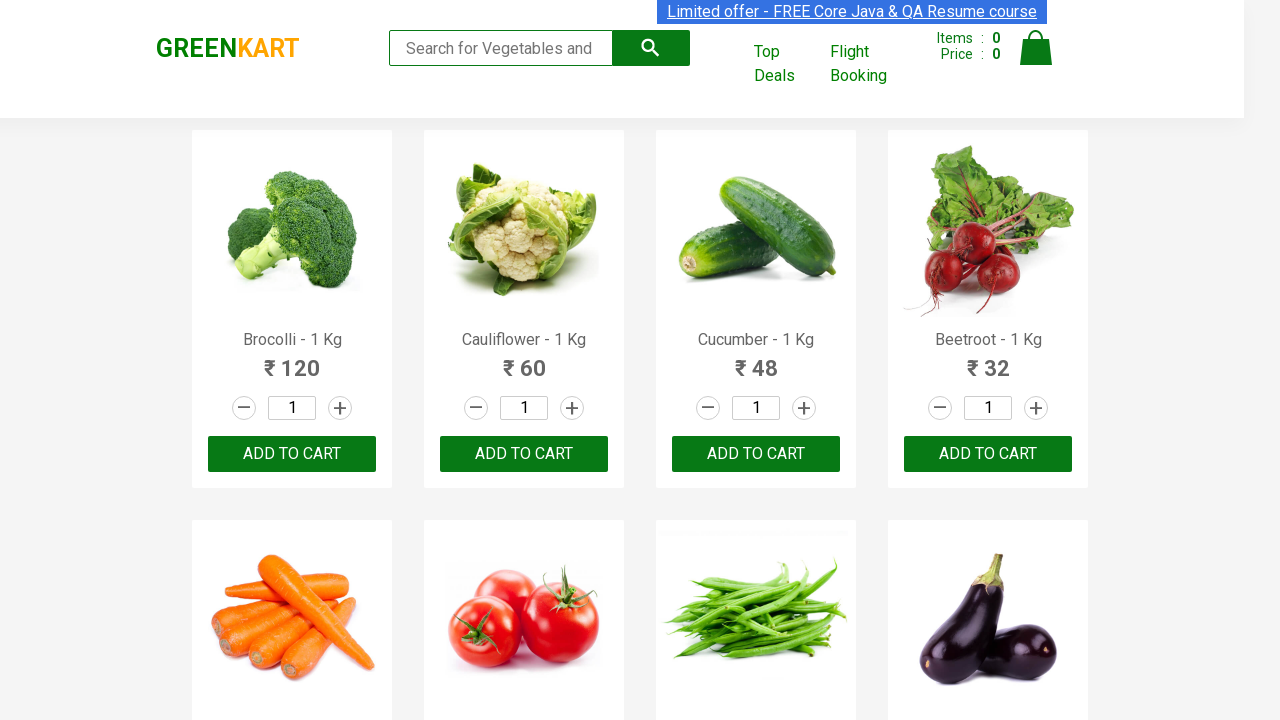

Verified cart contains exactly 4 links
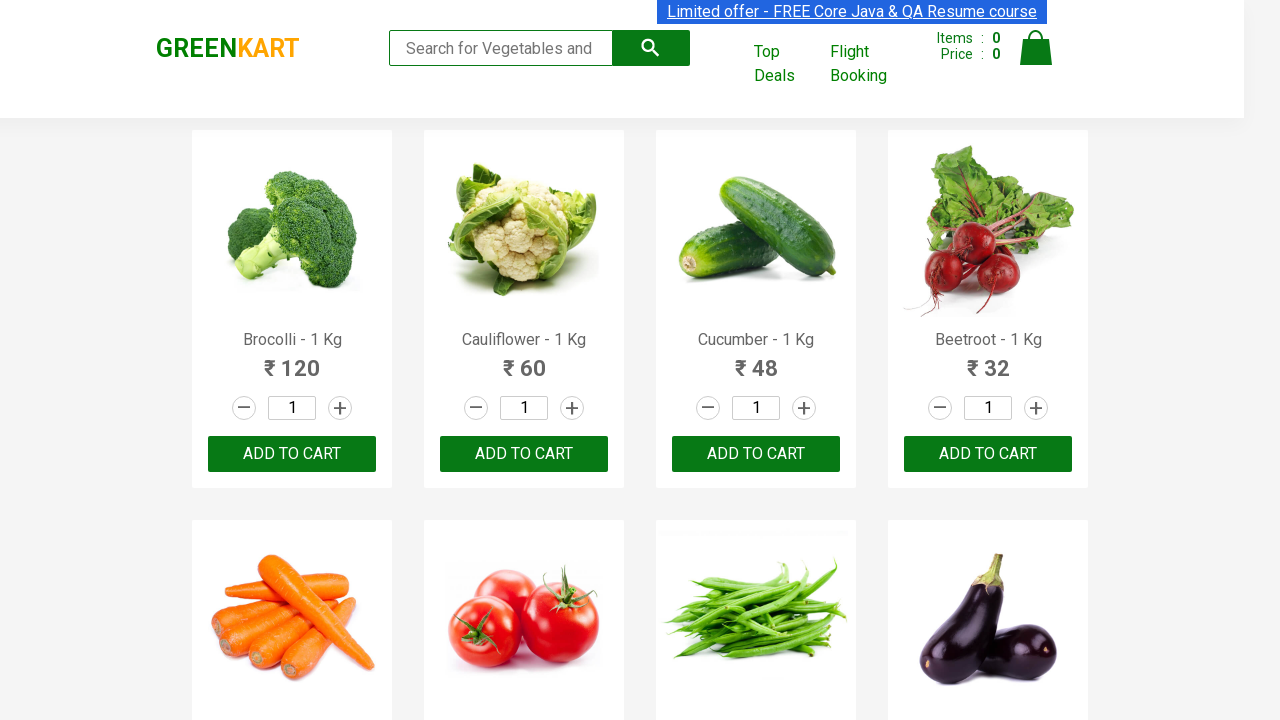

Located form element within search container
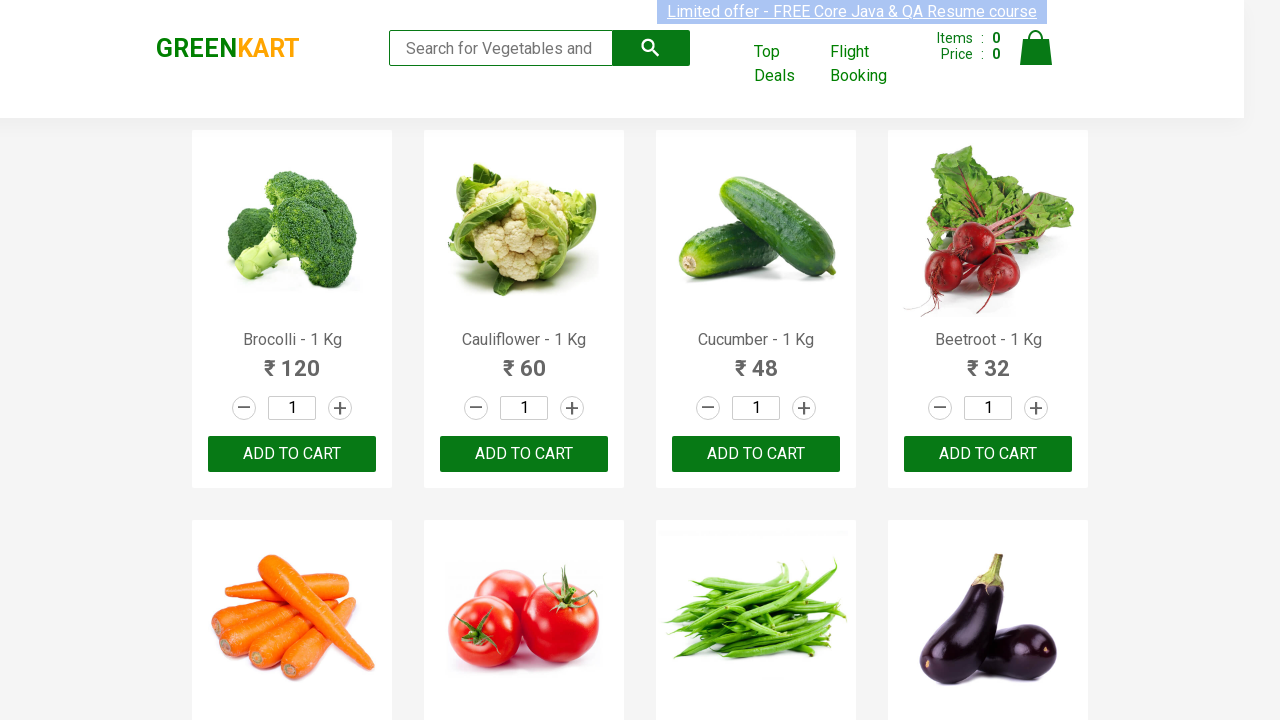

Verified search form has 'search-form' class attribute
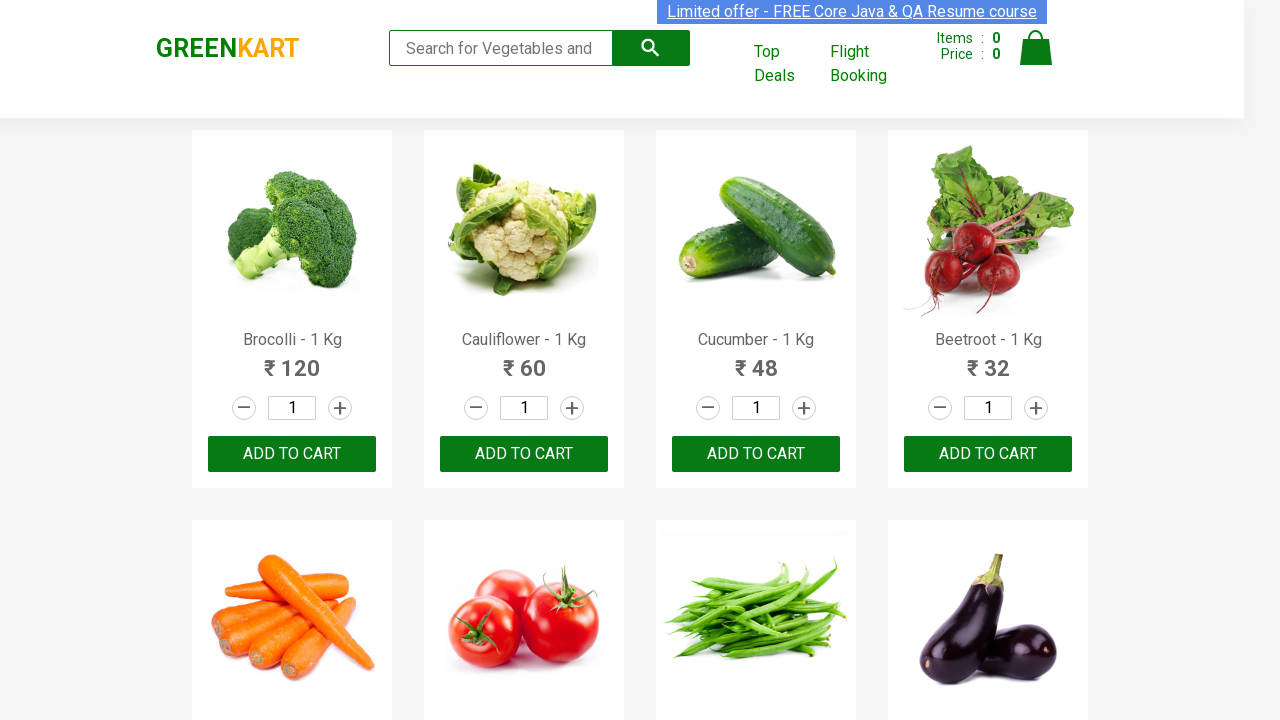

Located sibling element following greenLogo using next traversal
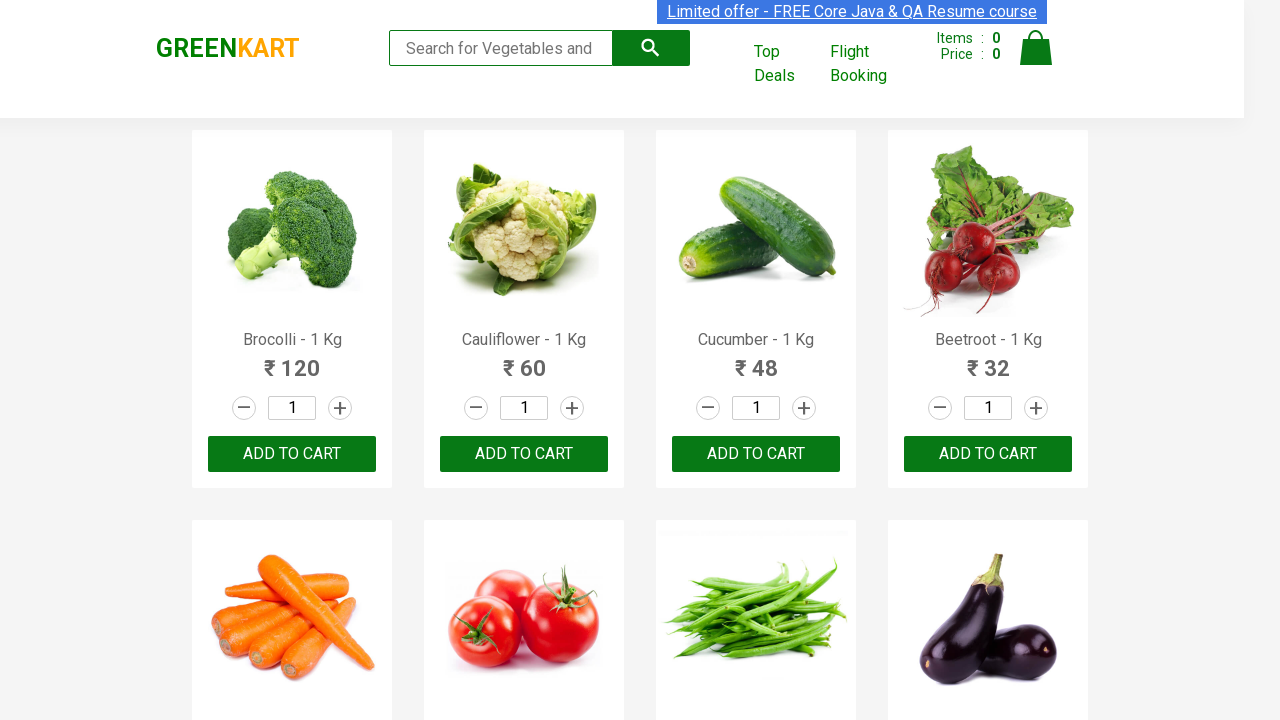

Verified sibling element next to greenLogo has 'search' class attribute
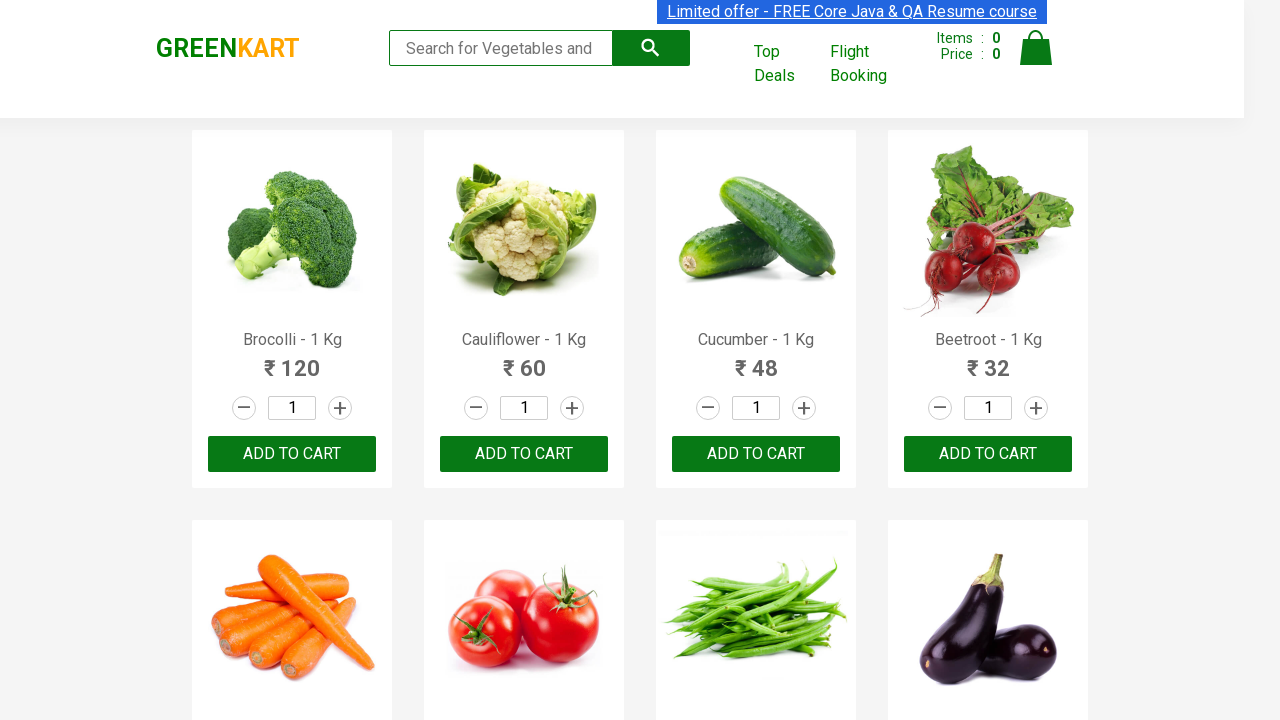

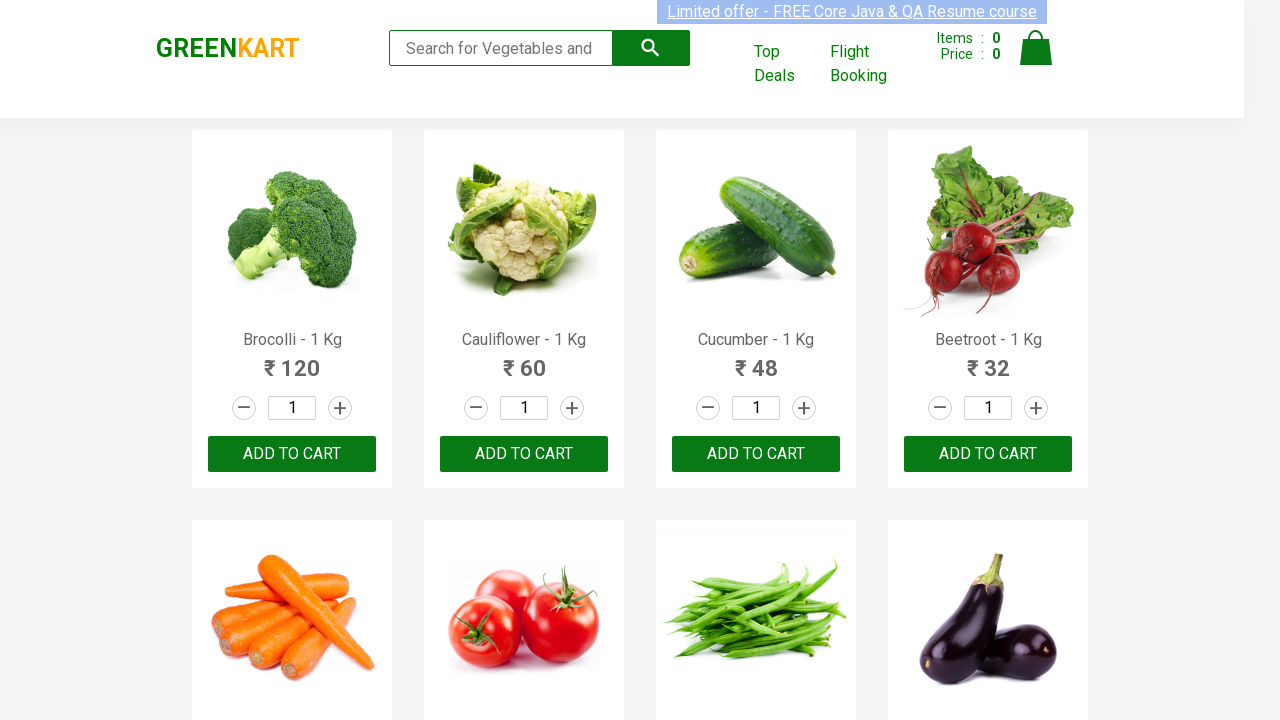